Launches the Guru99 Bank demo application and maximizes the browser window

Starting URL: http://www.demo.guru99.com/V4/

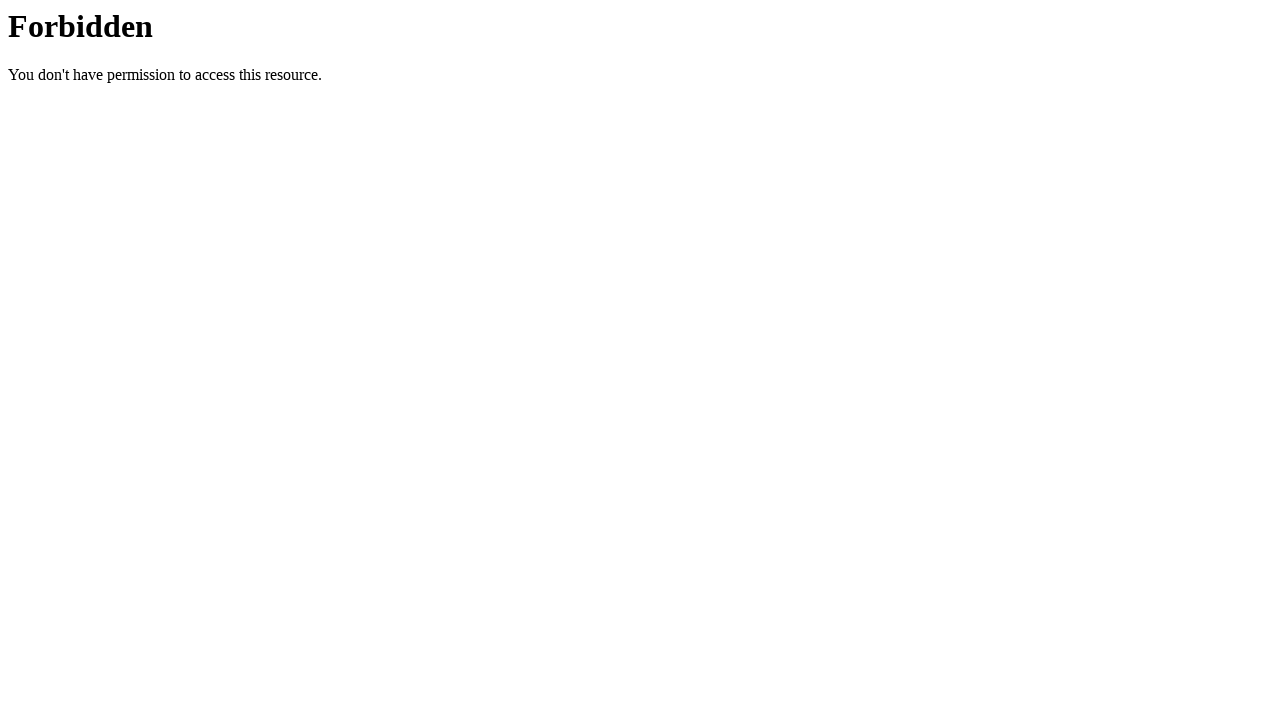

Navigated to Guru99 Bank demo application
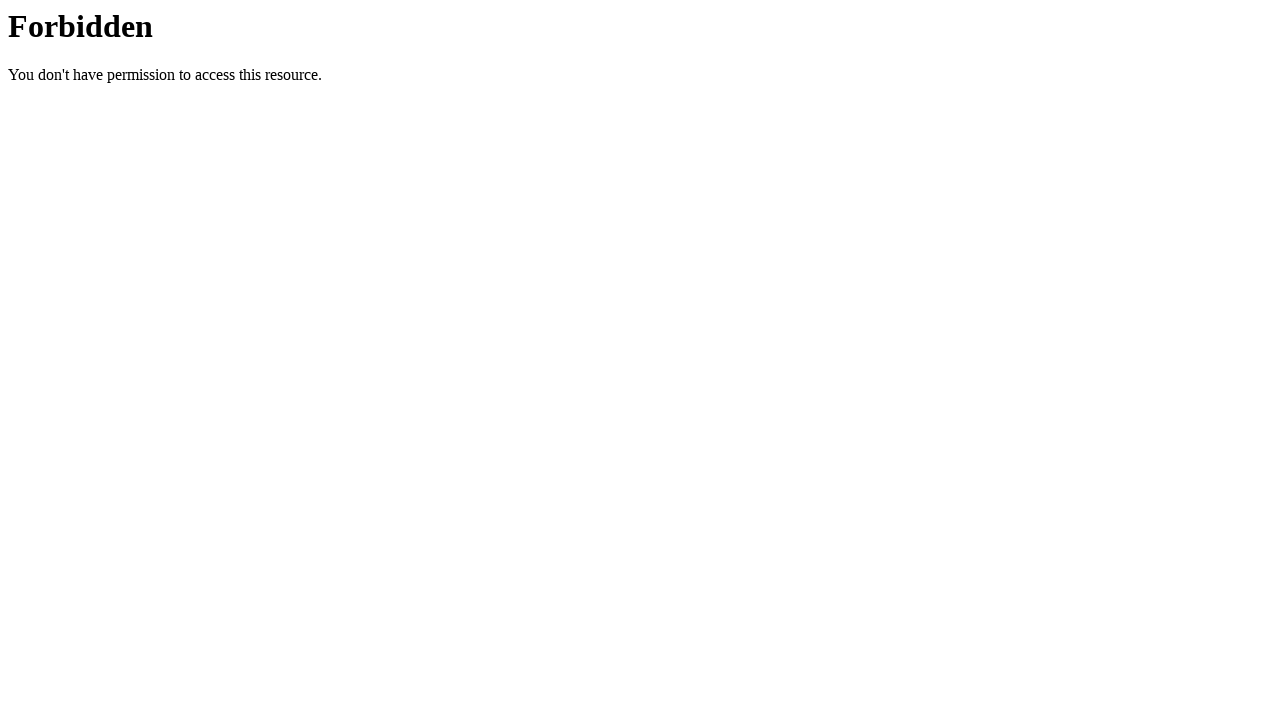

Maximized browser window to 1920x1080
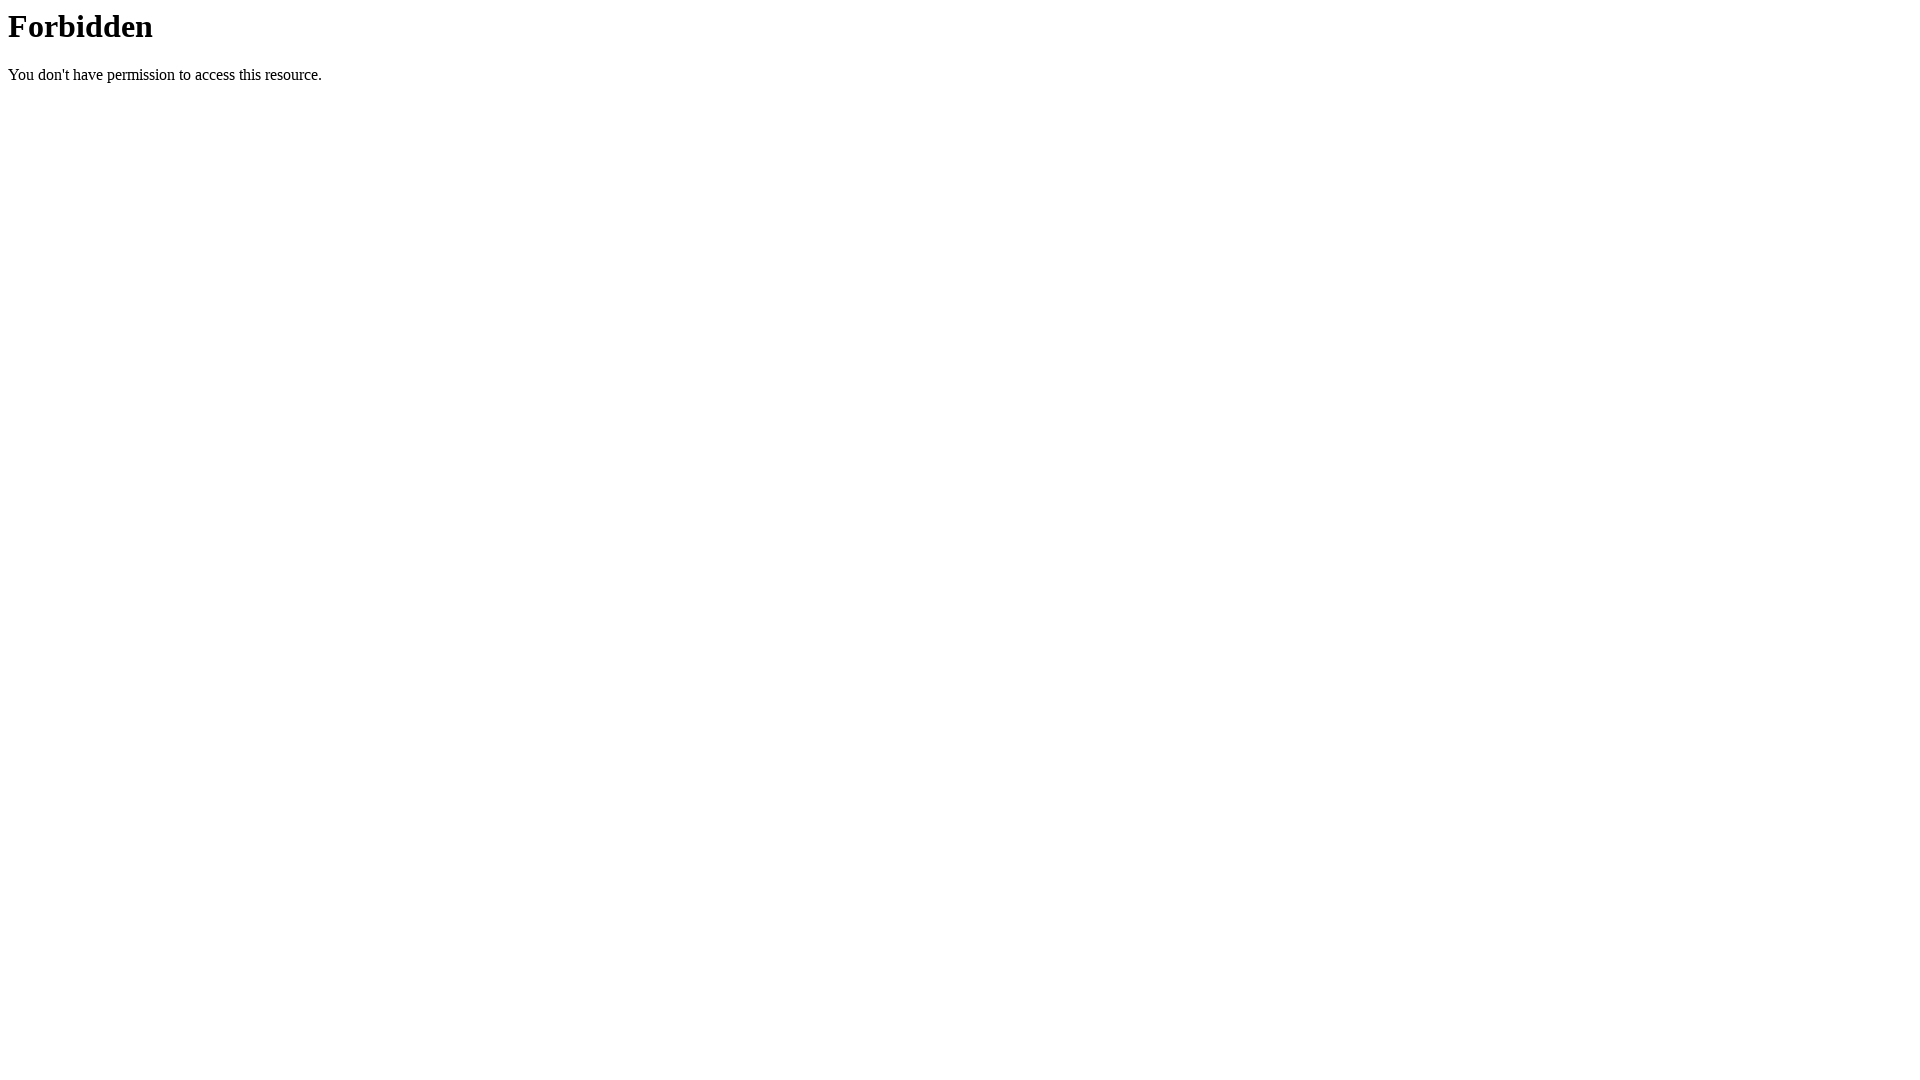

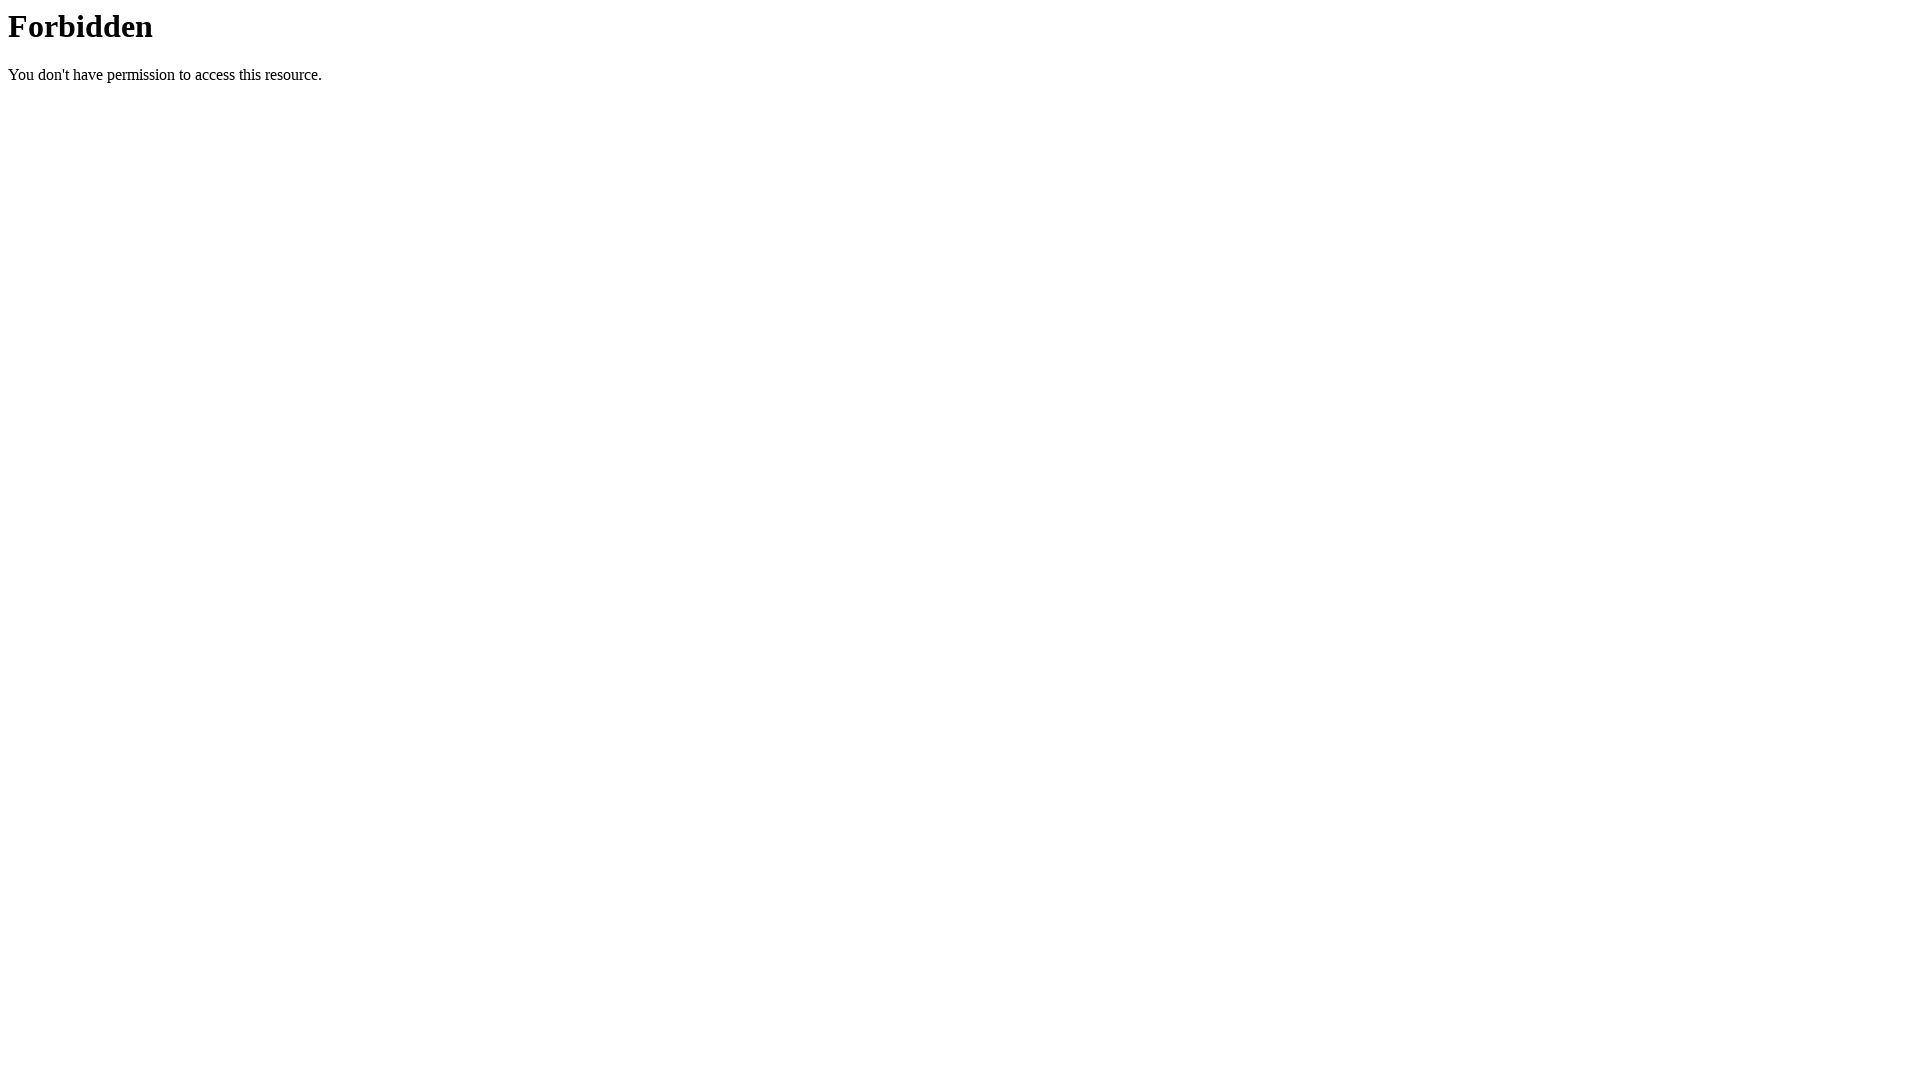